Performs a drag and drop action from the draggable element to the droppable element

Starting URL: https://crossbrowsertesting.github.io/drag-and-drop

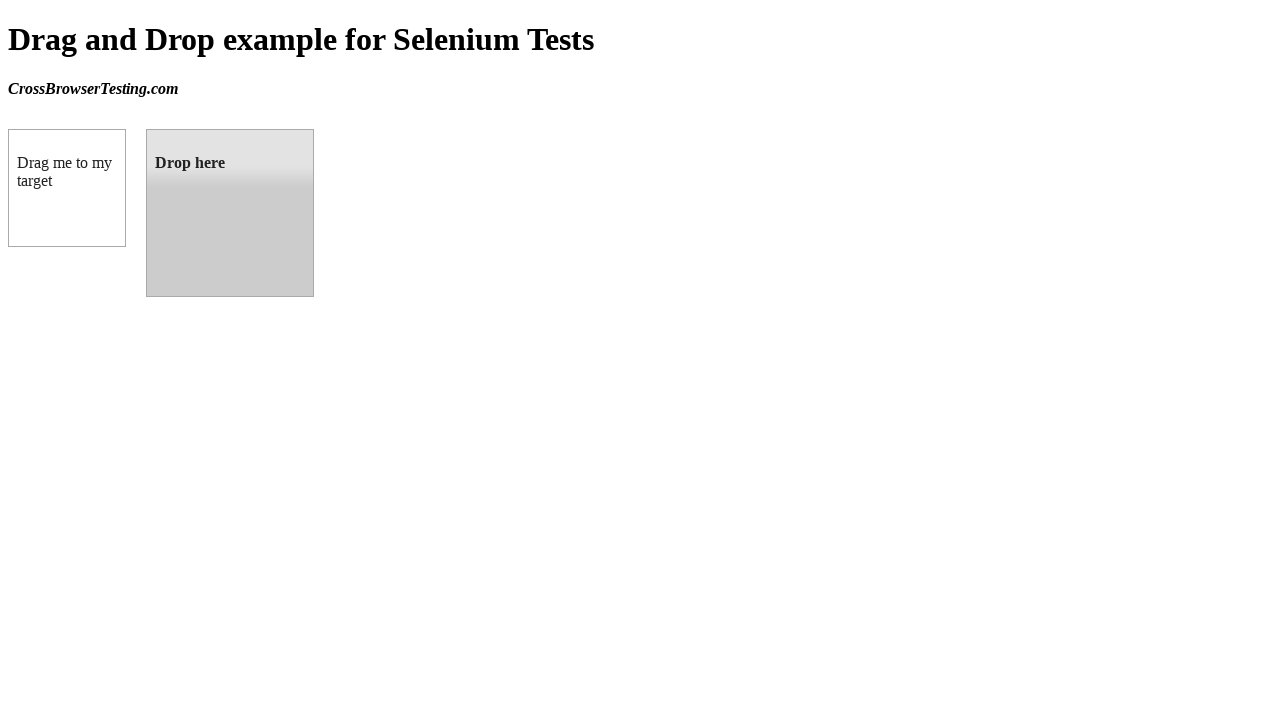

Located draggable element with ID 'draggable'
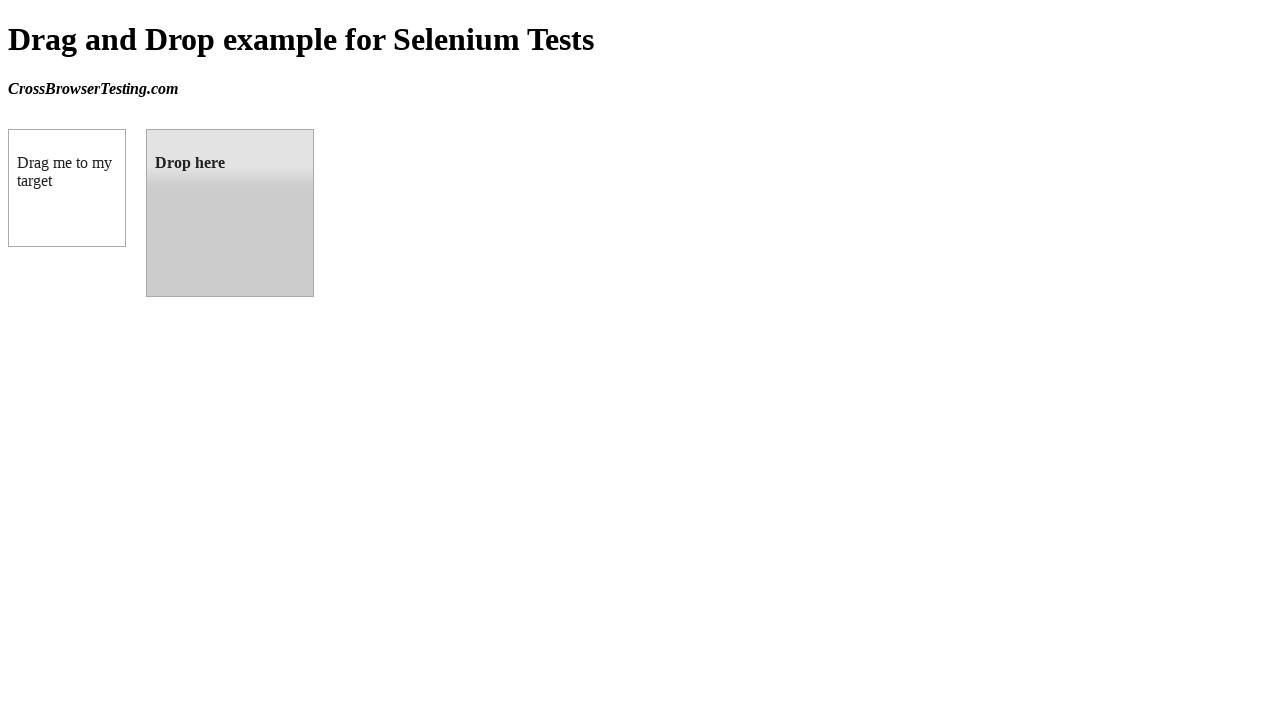

Located droppable element with ID 'droppable'
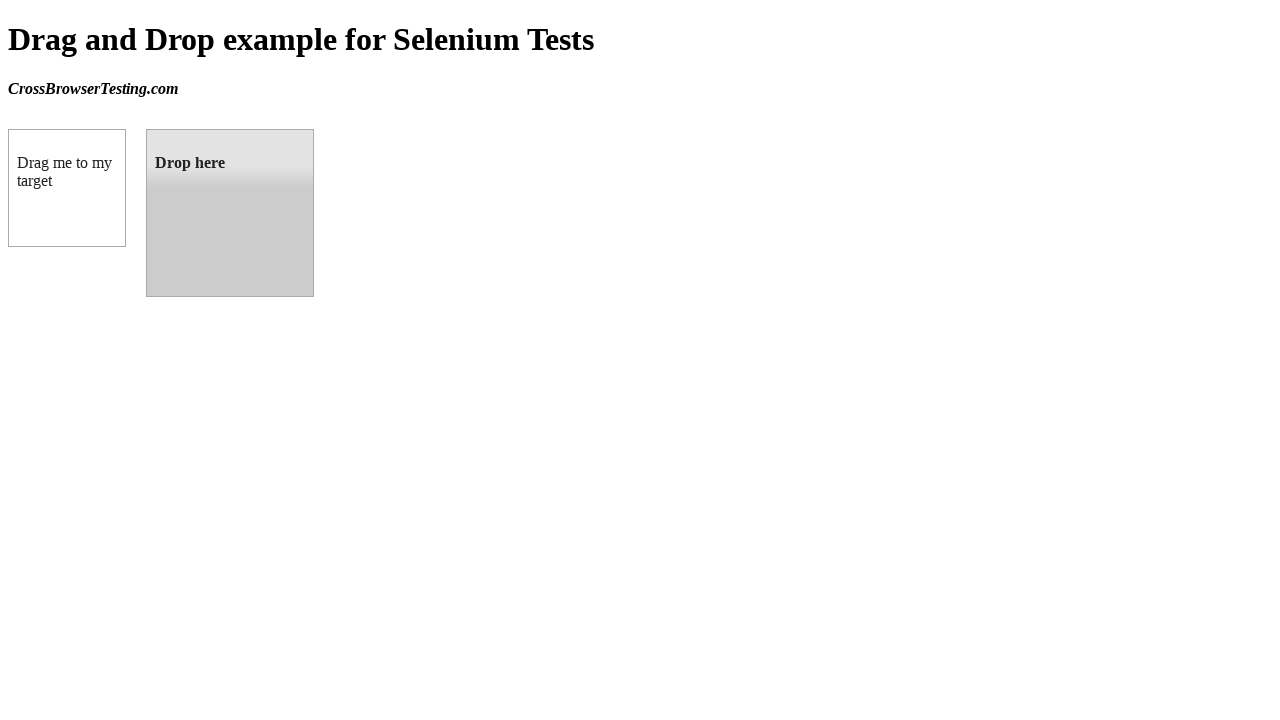

Performed drag and drop action from draggable to droppable element at (230, 213)
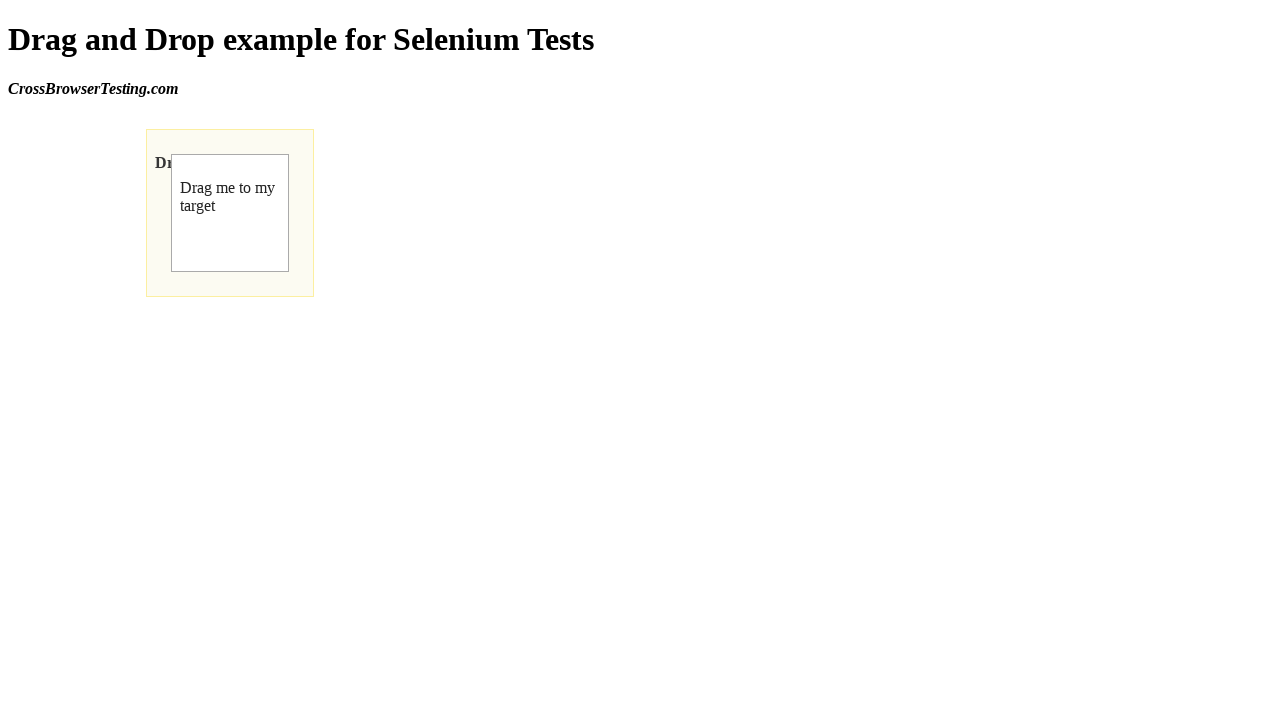

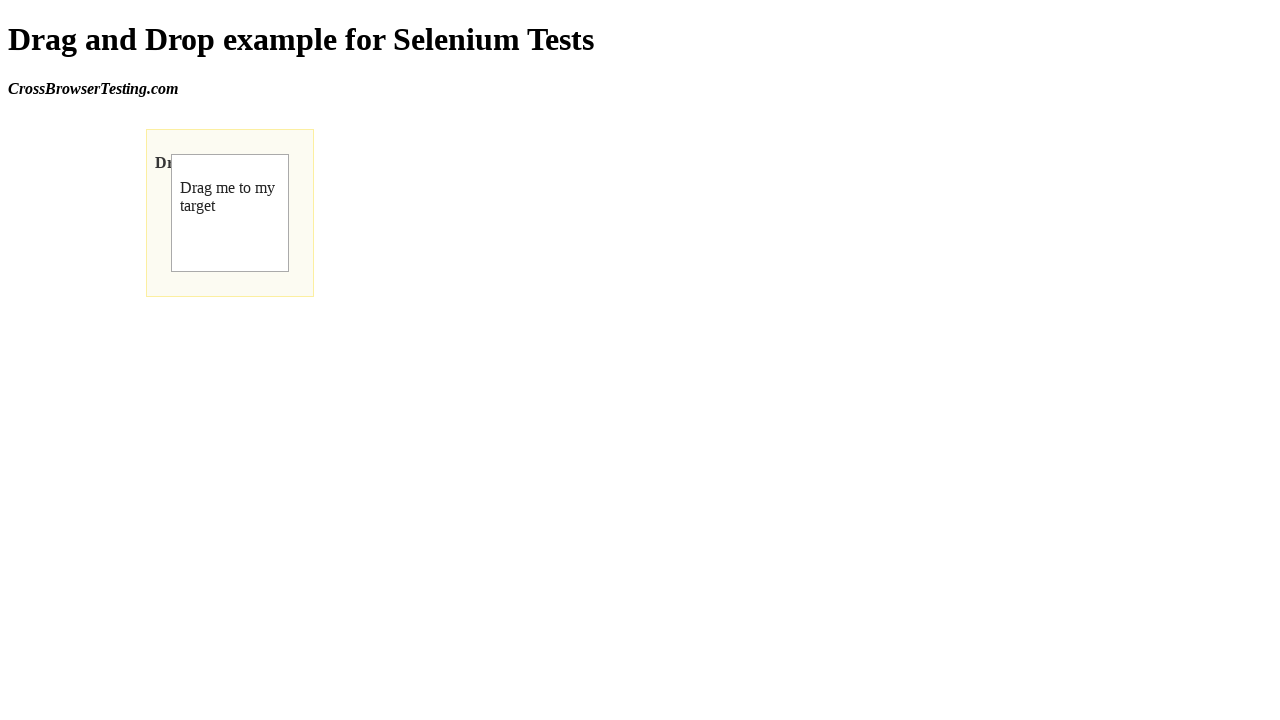